Tests radio button handling by clicking on a specific radio button element

Starting URL: http://omayo.blogspot.com

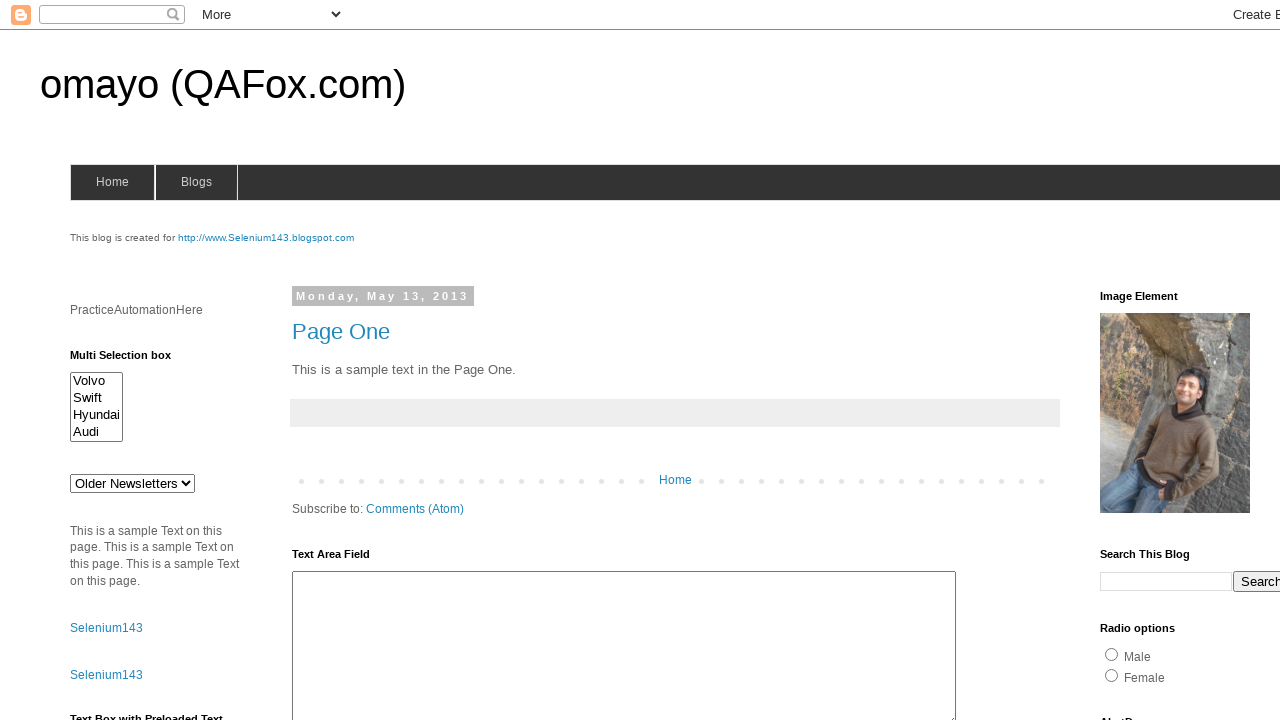

Navigated to http://omayo.blogspot.com
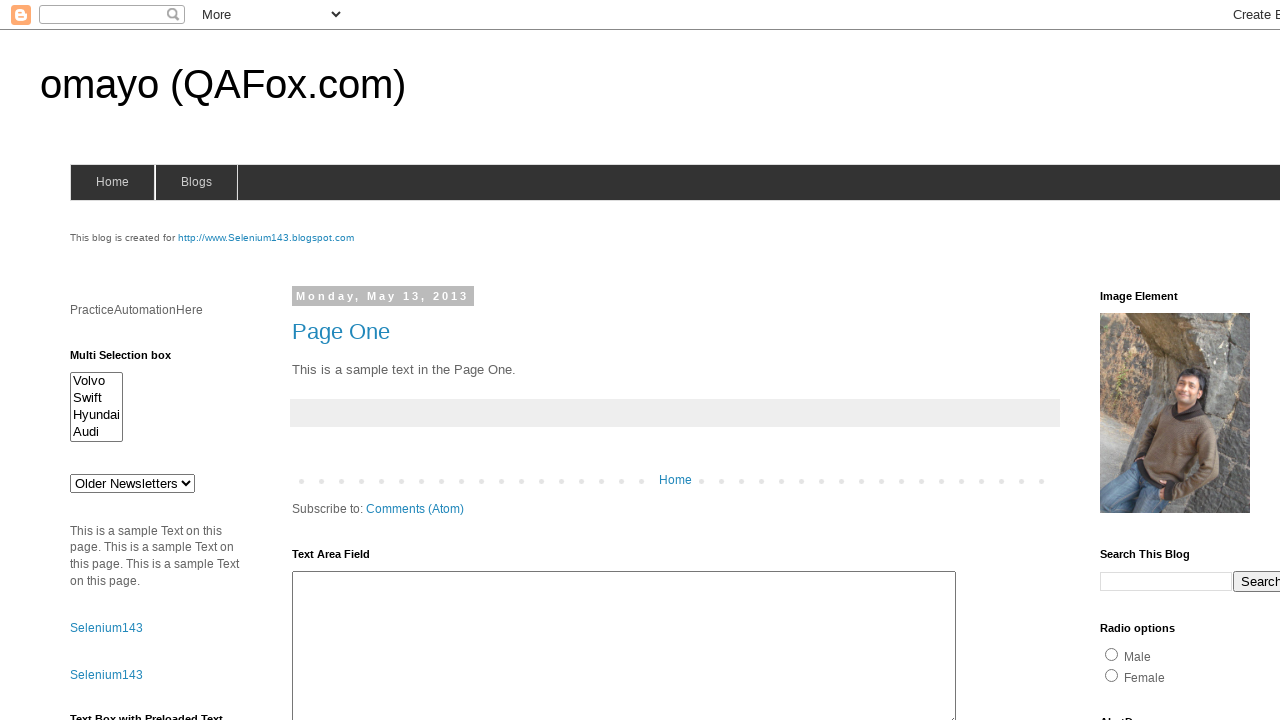

Clicked on radio button element with id 'radio2' at (1112, 675) on input#radio2
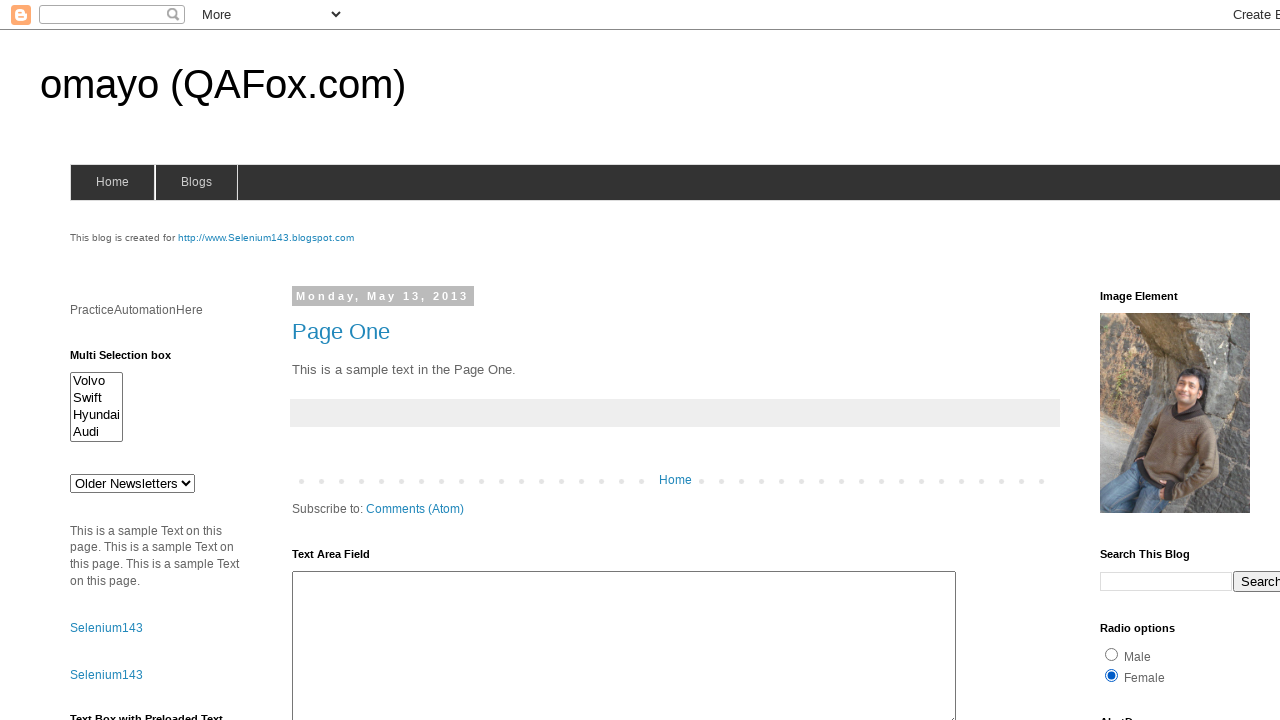

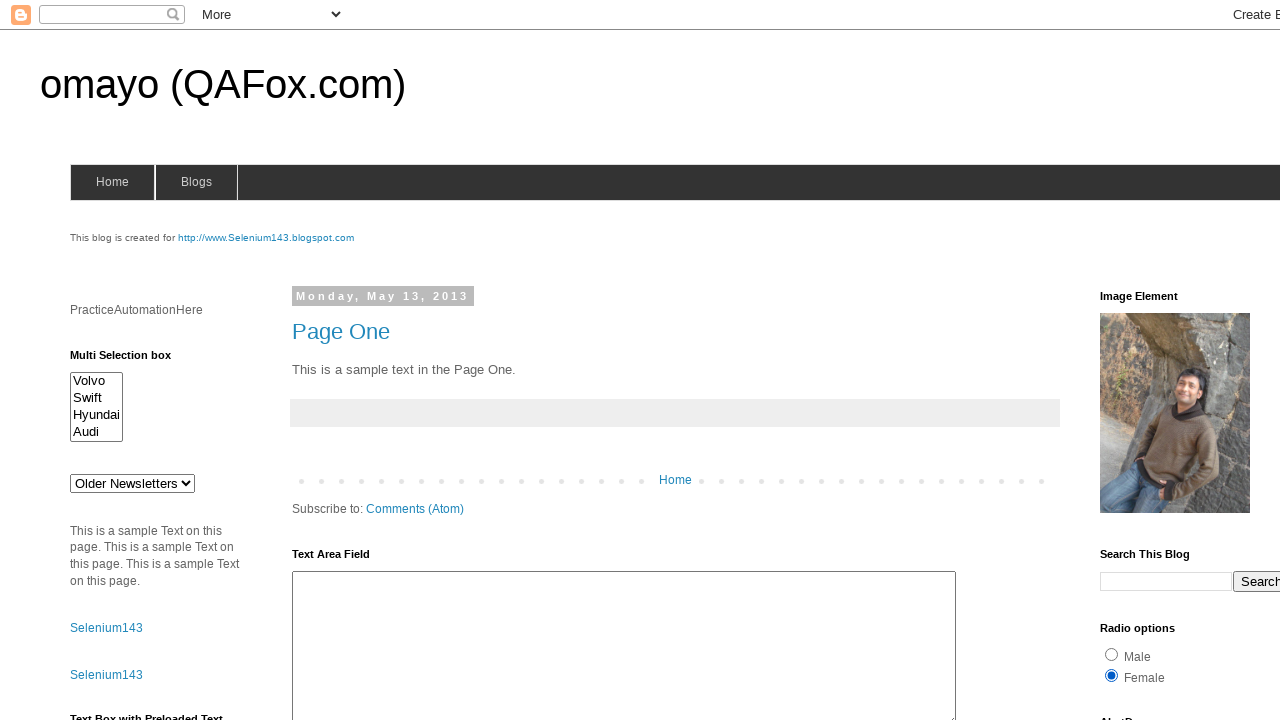